Tests submitting an empty feedback form, clicking Yes on the confirmation page, and verifying the generic thank you message is displayed without a name

Starting URL: https://kristinek.github.io/site/tasks/provide_feedback

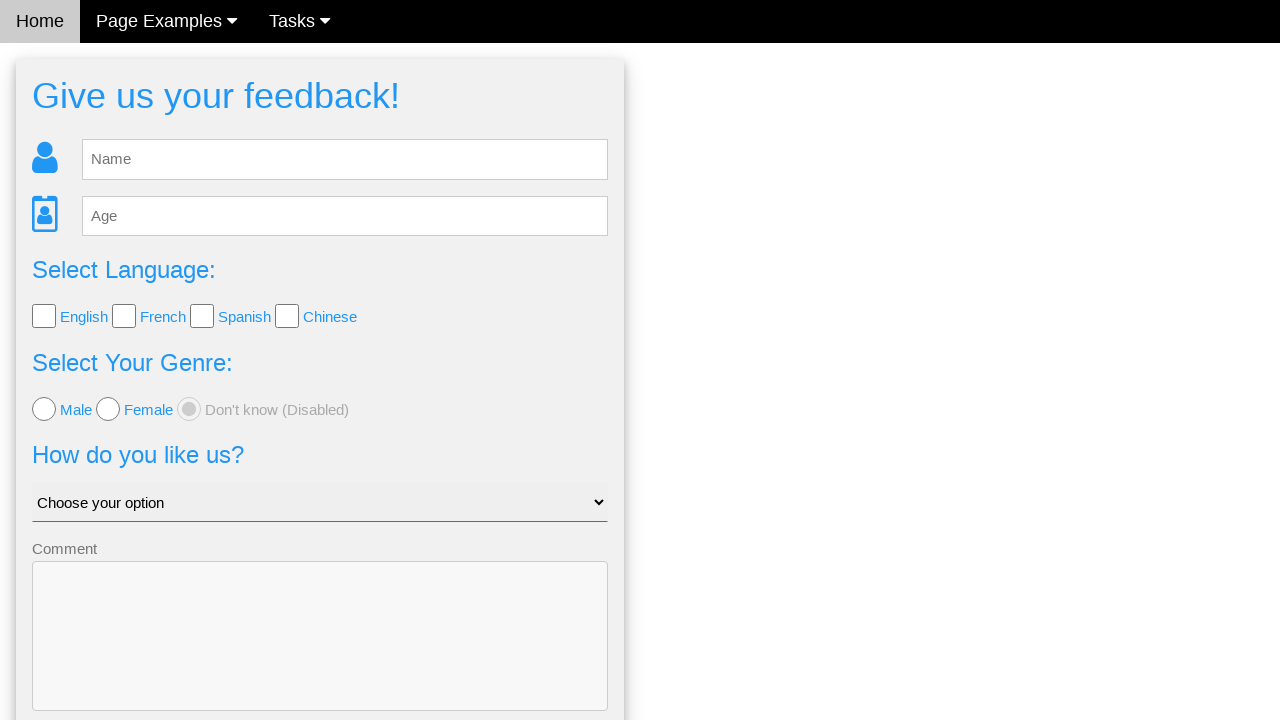

Feedback form loaded
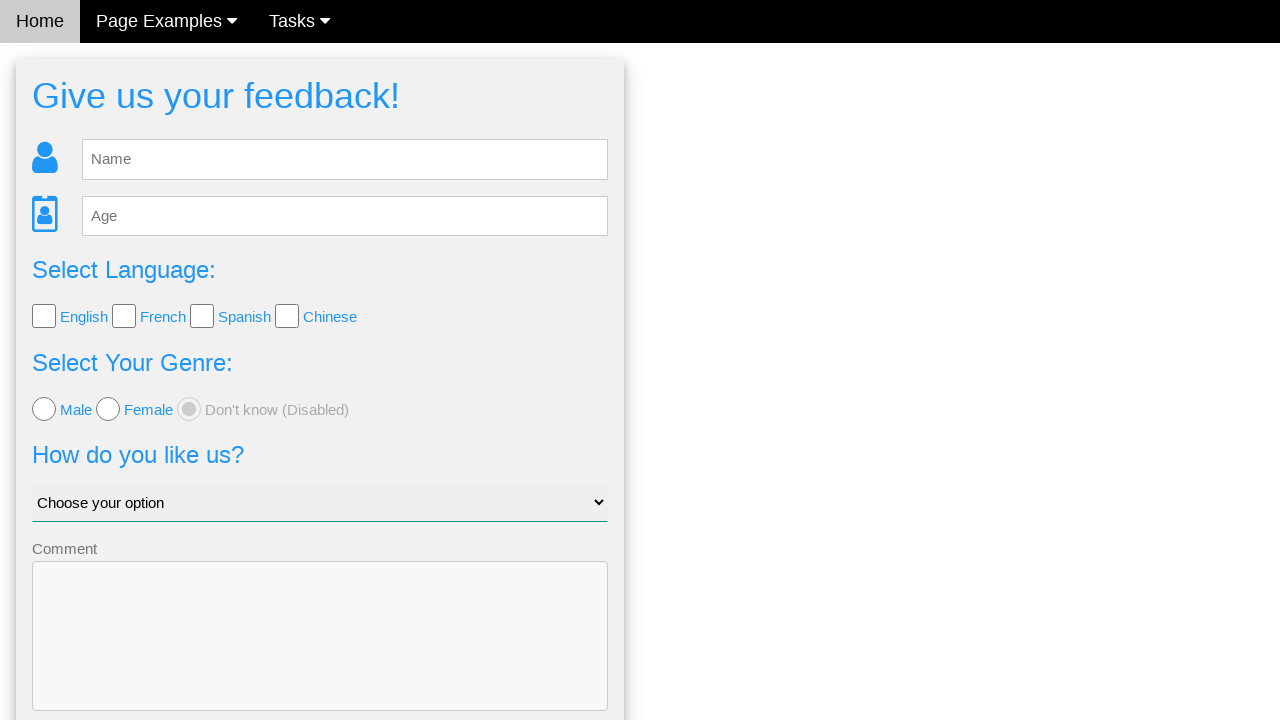

Submitted feedback form without entering any data at (320, 656) on xpath=//*[@id='fb_form']/form/button
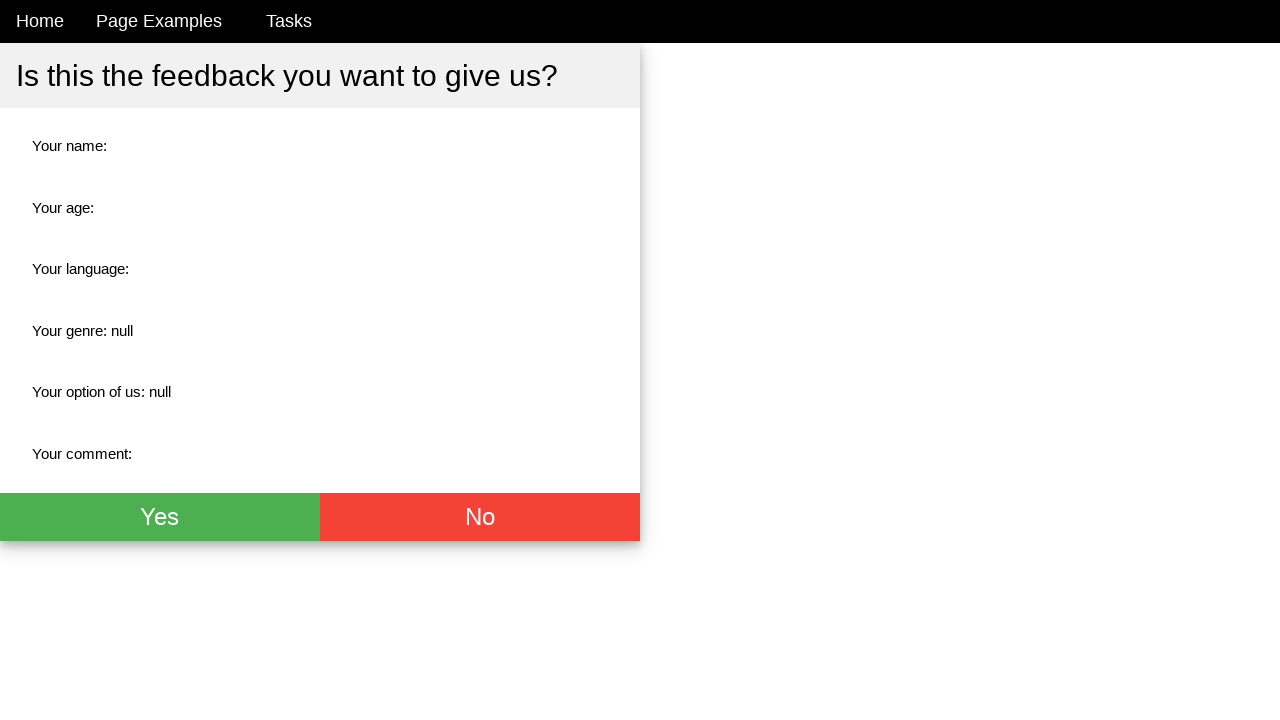

Confirmation page loaded with Yes/No buttons
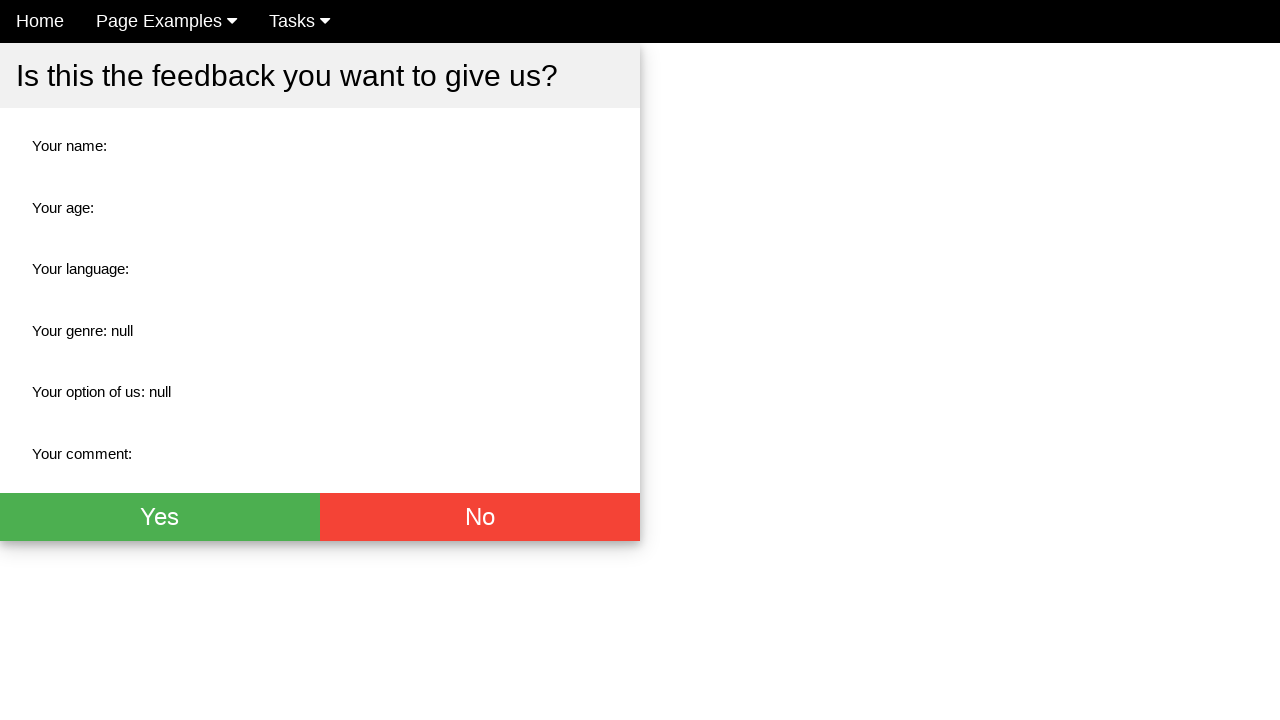

Clicked Yes button on confirmation page at (160, 517) on xpath=//*[@id='fb_thx']/div/div[2]/button[1]
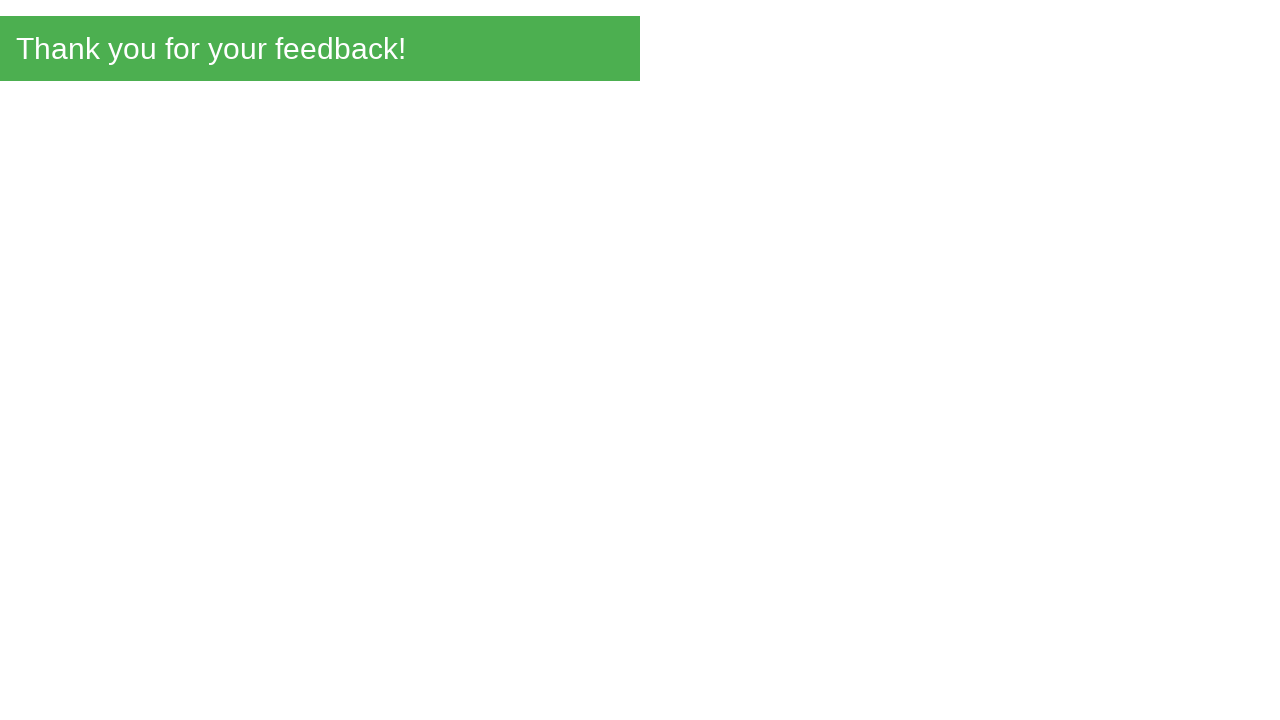

Thank you message element loaded
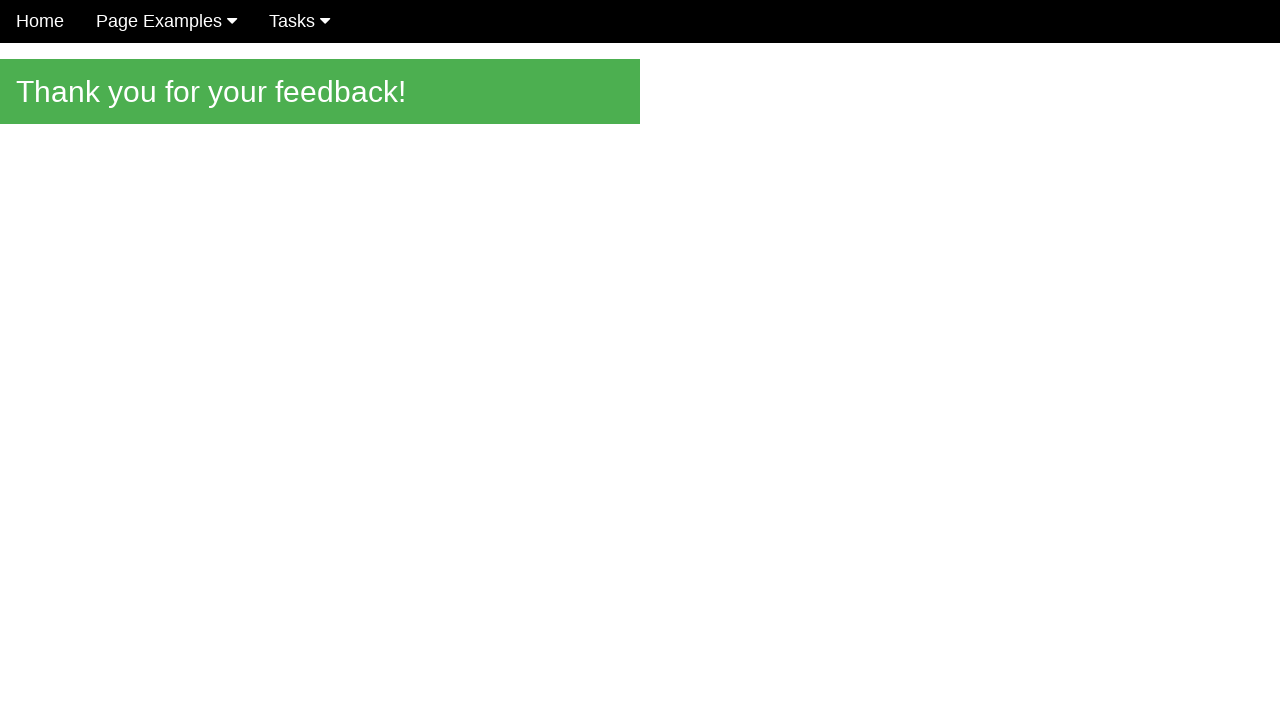

Retrieved thank you message text content
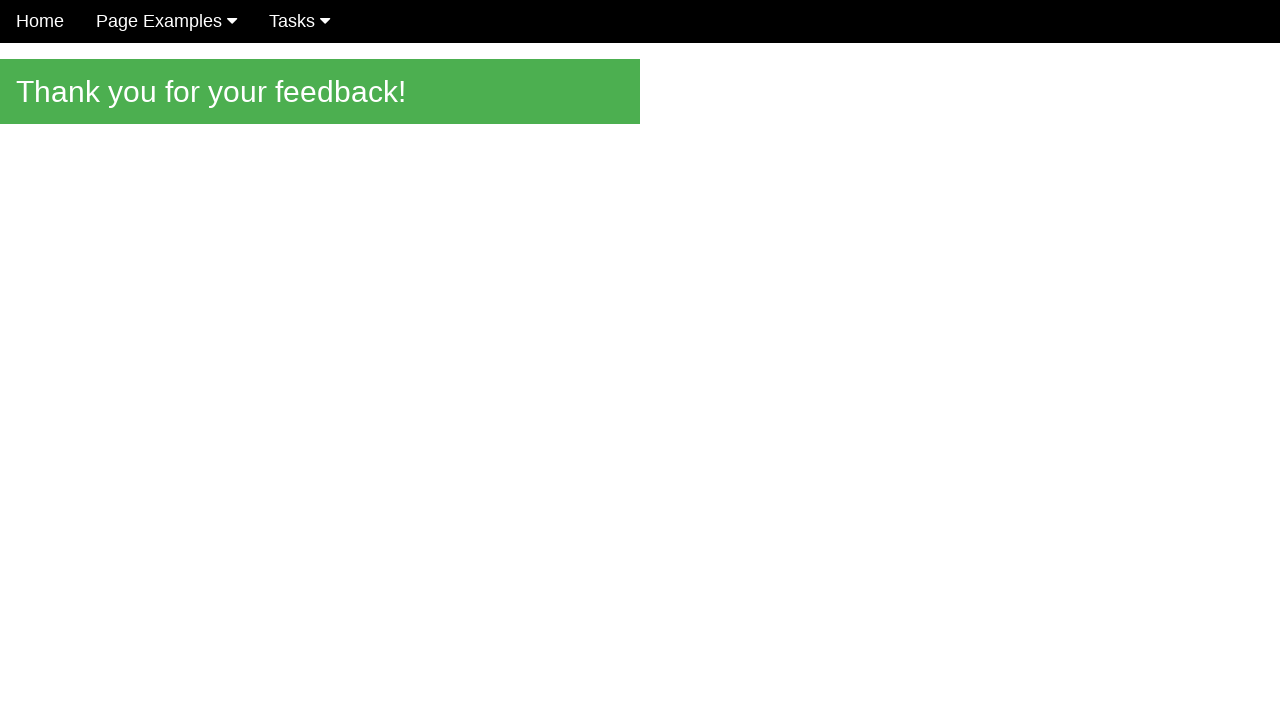

Verified generic thank you message without name is displayed
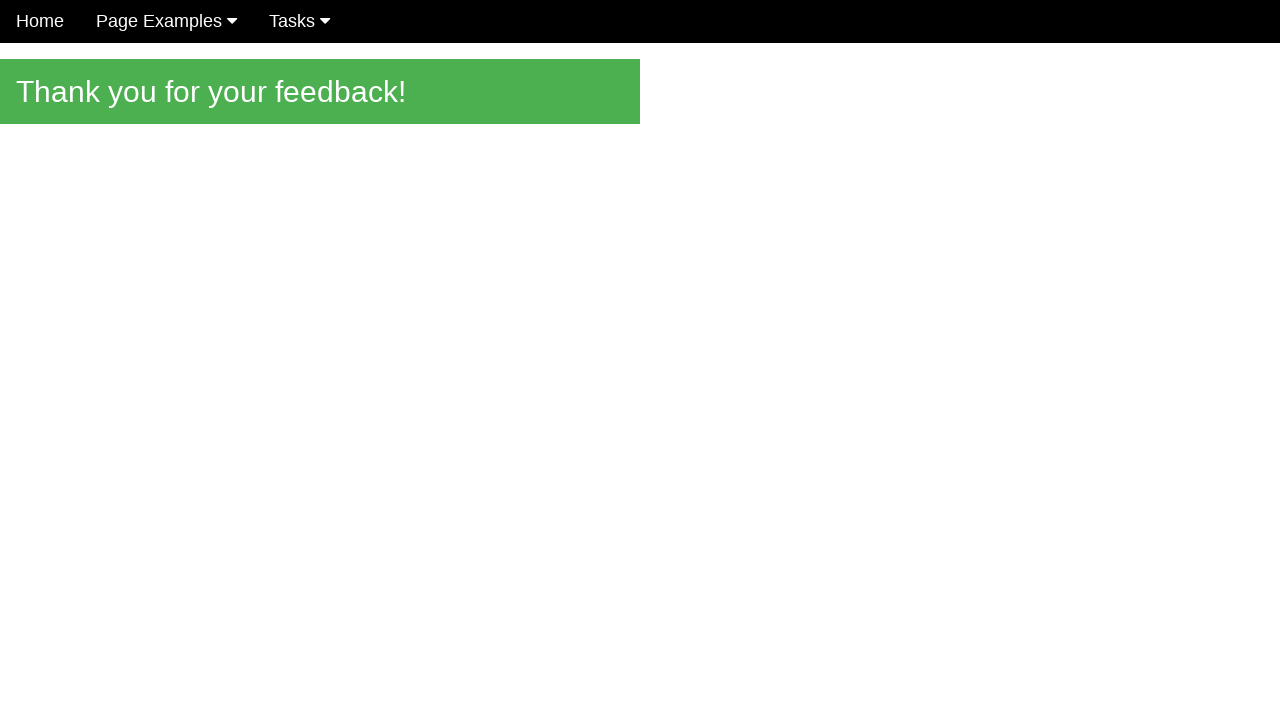

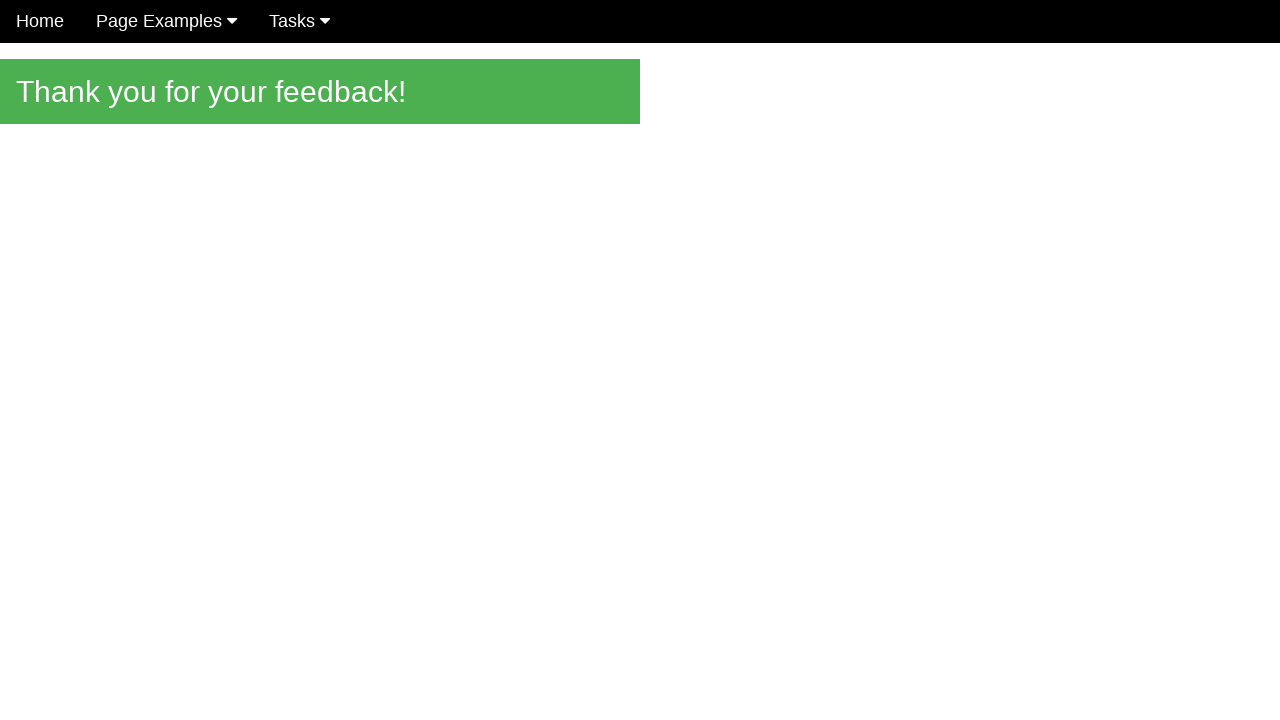